Tests an interactive math exercise by reading a value from the page, calculating a mathematical formula (log of absolute value of 12*sin(x)), filling the result into a form, selecting a checkbox and radio button, then submitting the form.

Starting URL: https://suninjuly.github.io/math.html

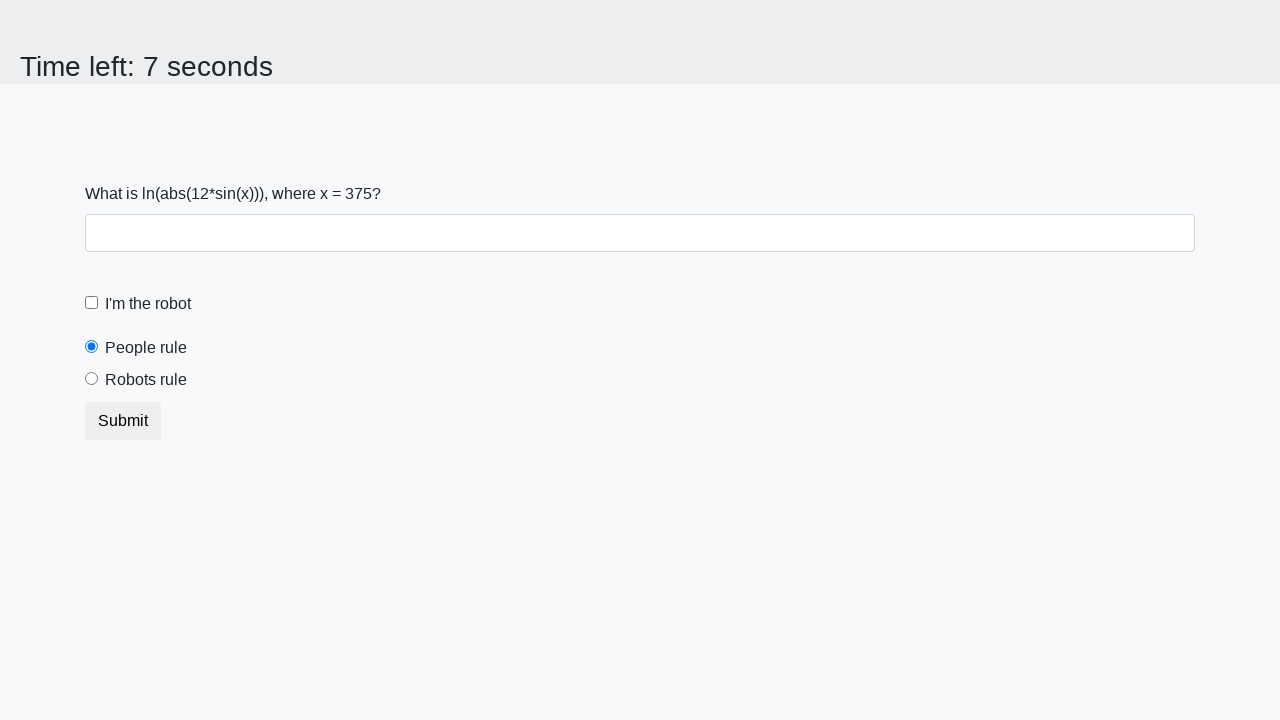

Located the x value element on the page
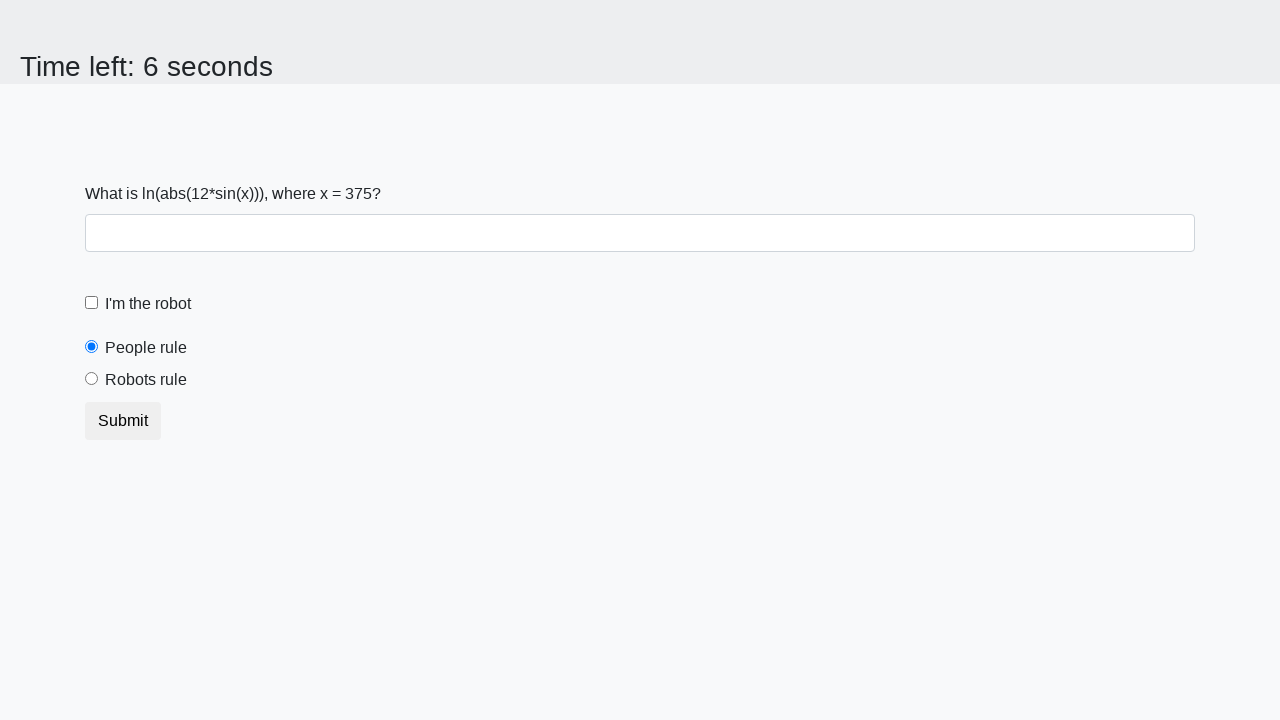

Read x value from page: 375
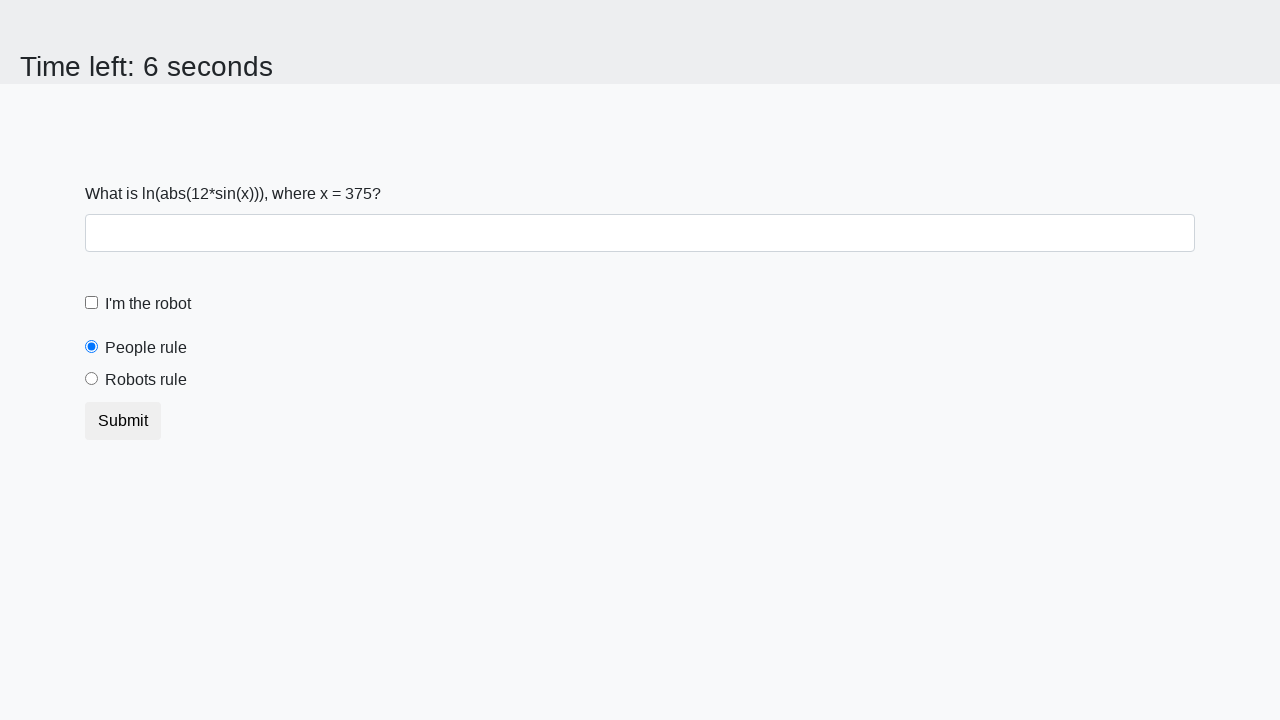

Calculated result using formula log(abs(12*sin(x))): 2.3938407570918505
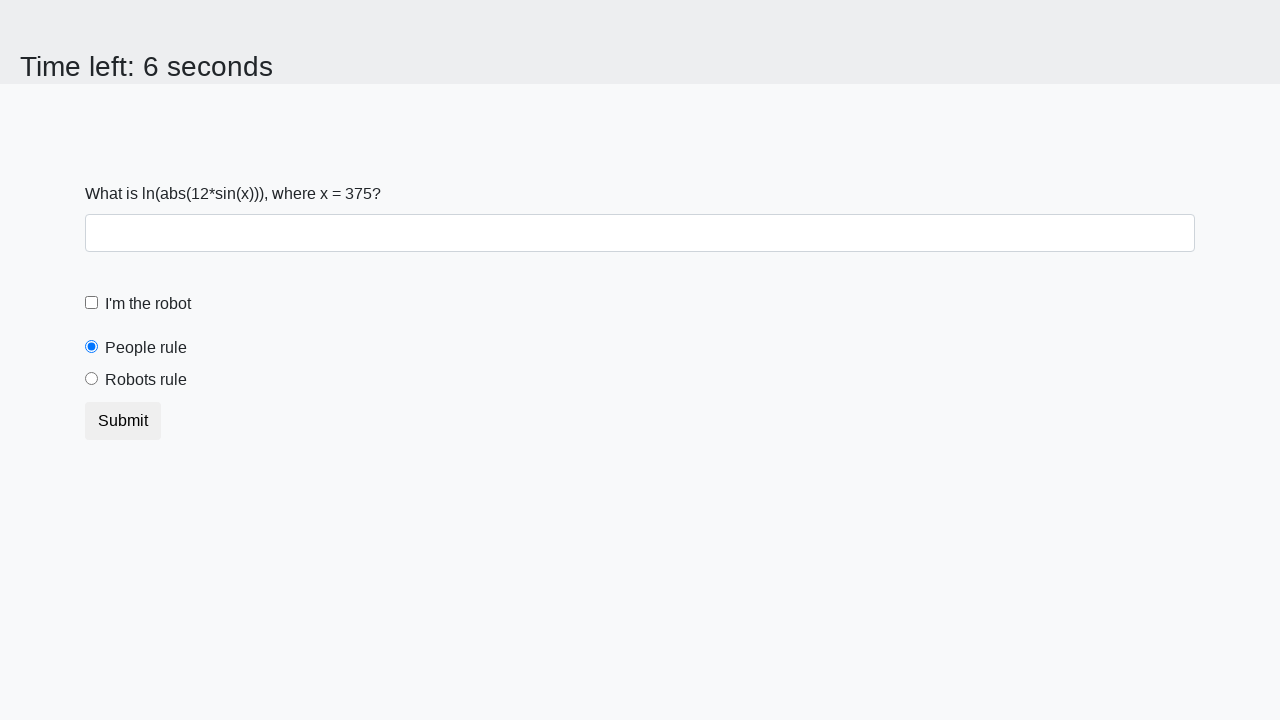

Filled answer field with calculated value: 2.3938407570918505 on .form-control
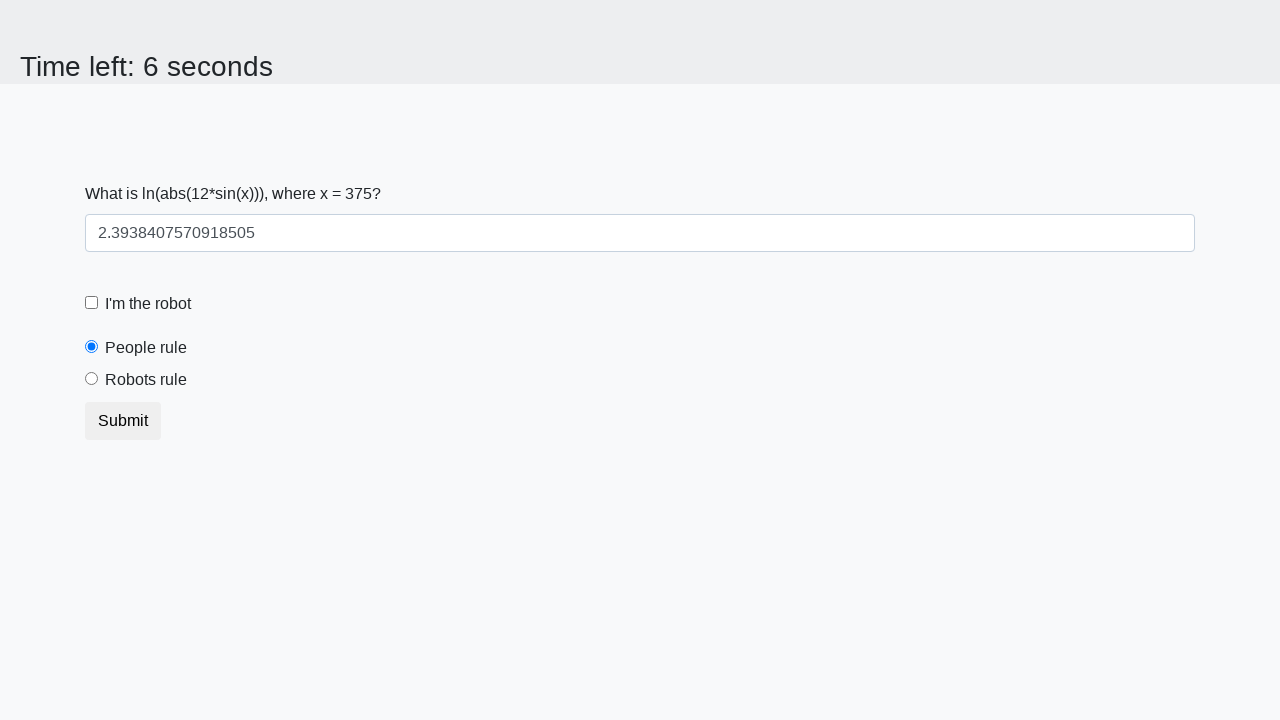

Clicked the robot checkbox at (92, 303) on #robotCheckbox
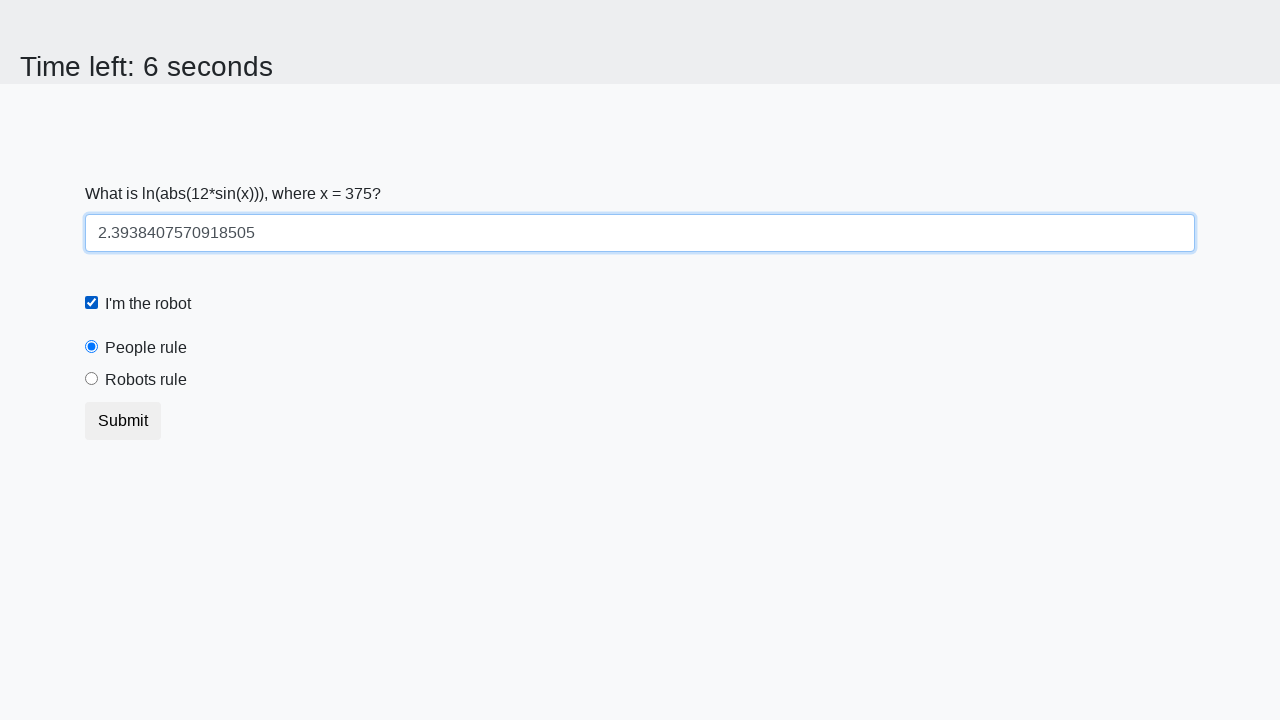

Clicked the robots rule radio button at (92, 379) on #robotsRule
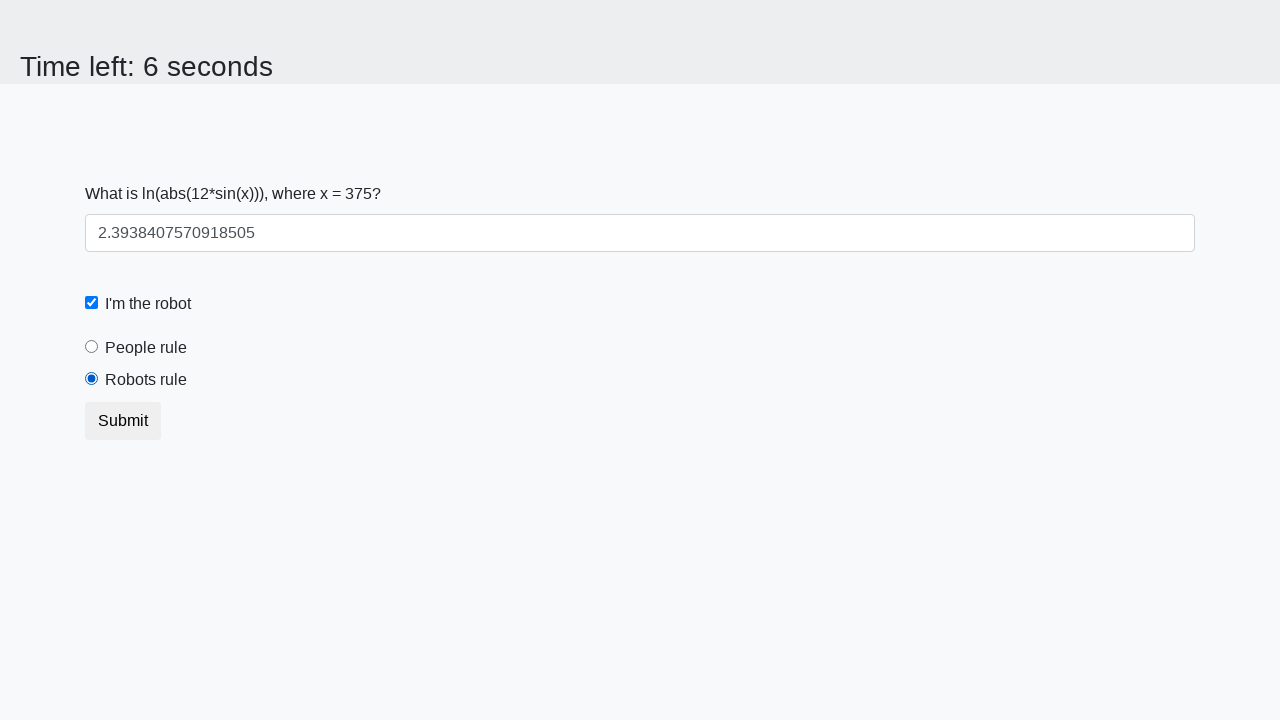

Clicked the submit button to submit the form at (123, 421) on .btn.btn-default
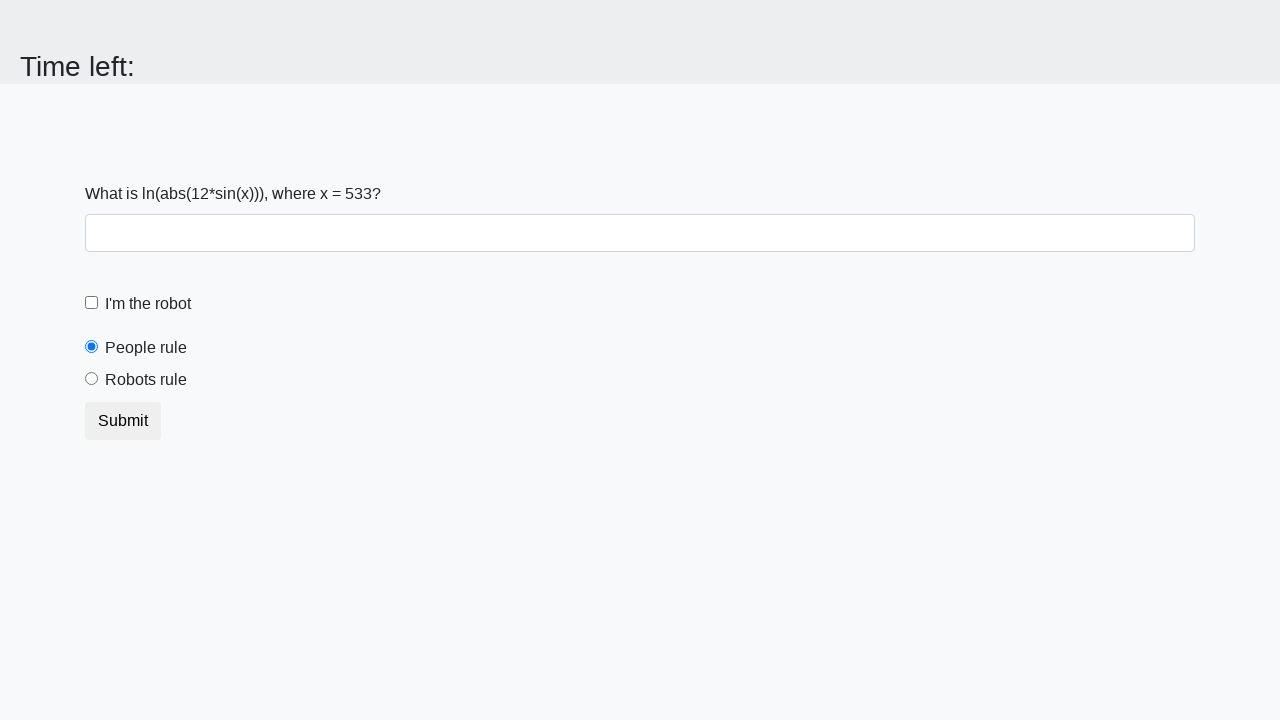

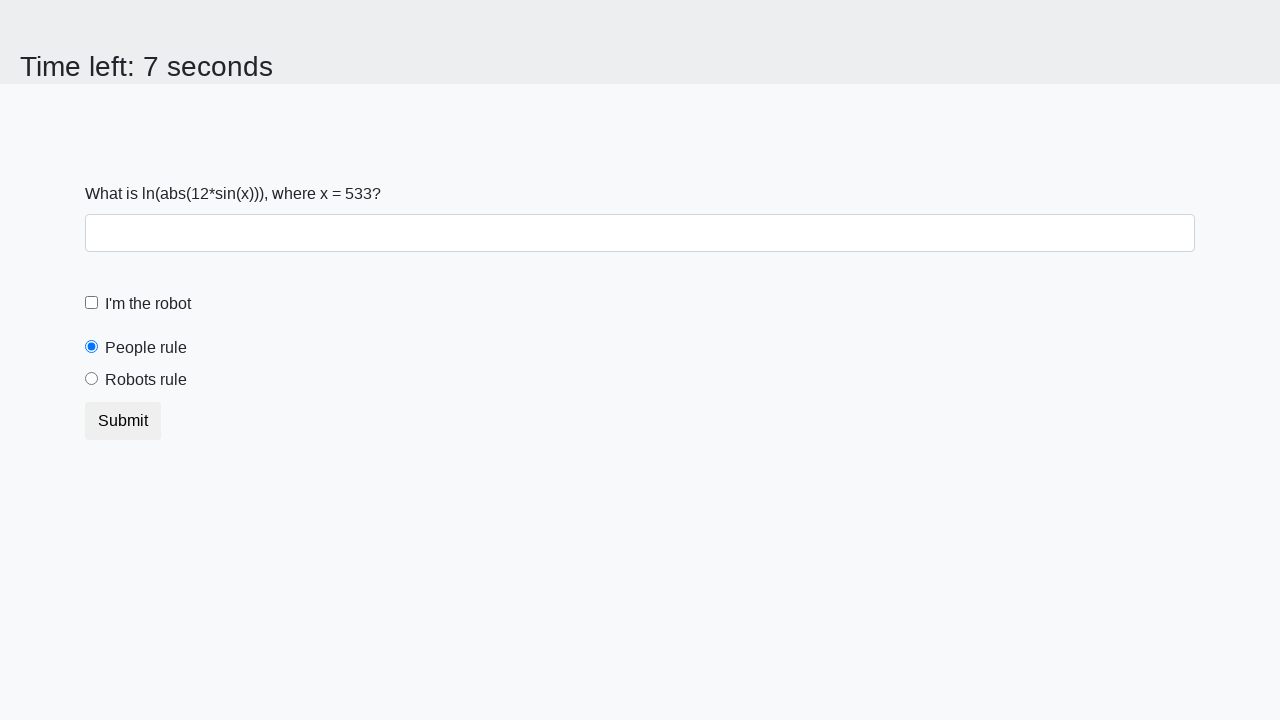